Tests the Add/Remove Elements functionality by clicking the Add Element button, verifying the Delete button appears, clicking Delete, and verifying the page heading is still visible.

Starting URL: https://the-internet.herokuapp.com/add_remove_elements/

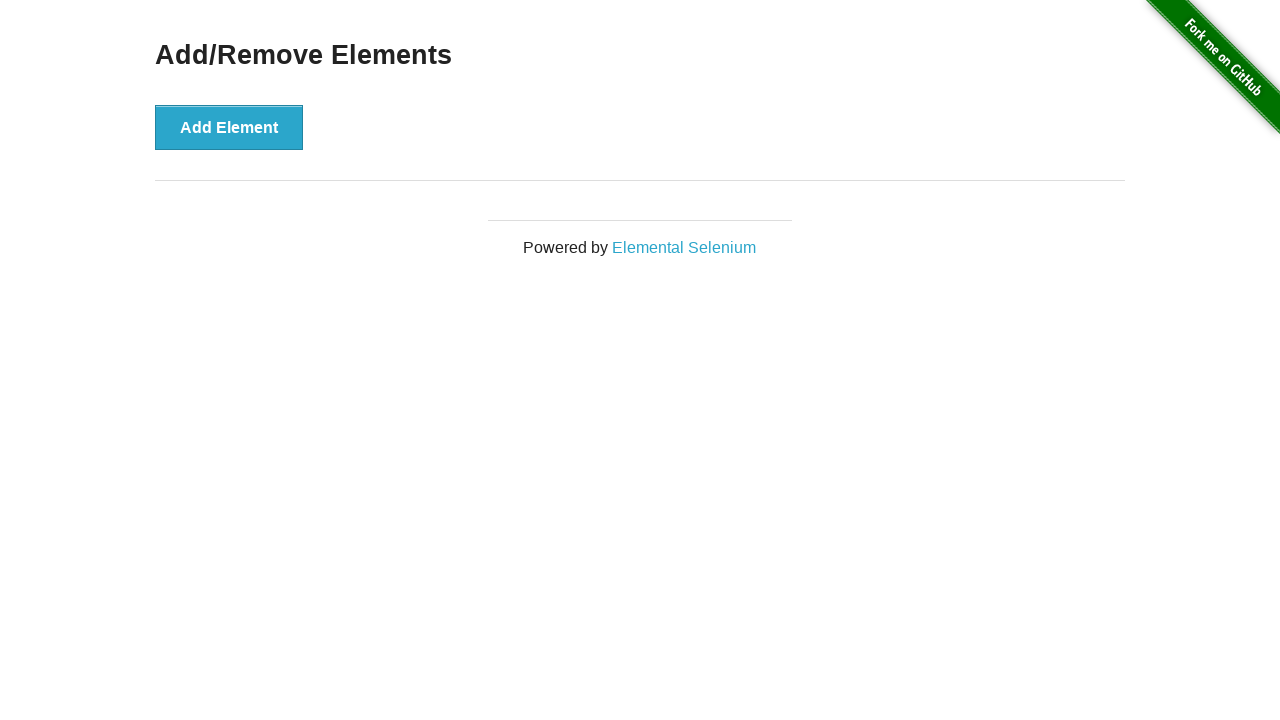

Clicked the Add Element button at (229, 127) on xpath=//*[text()='Add Element']
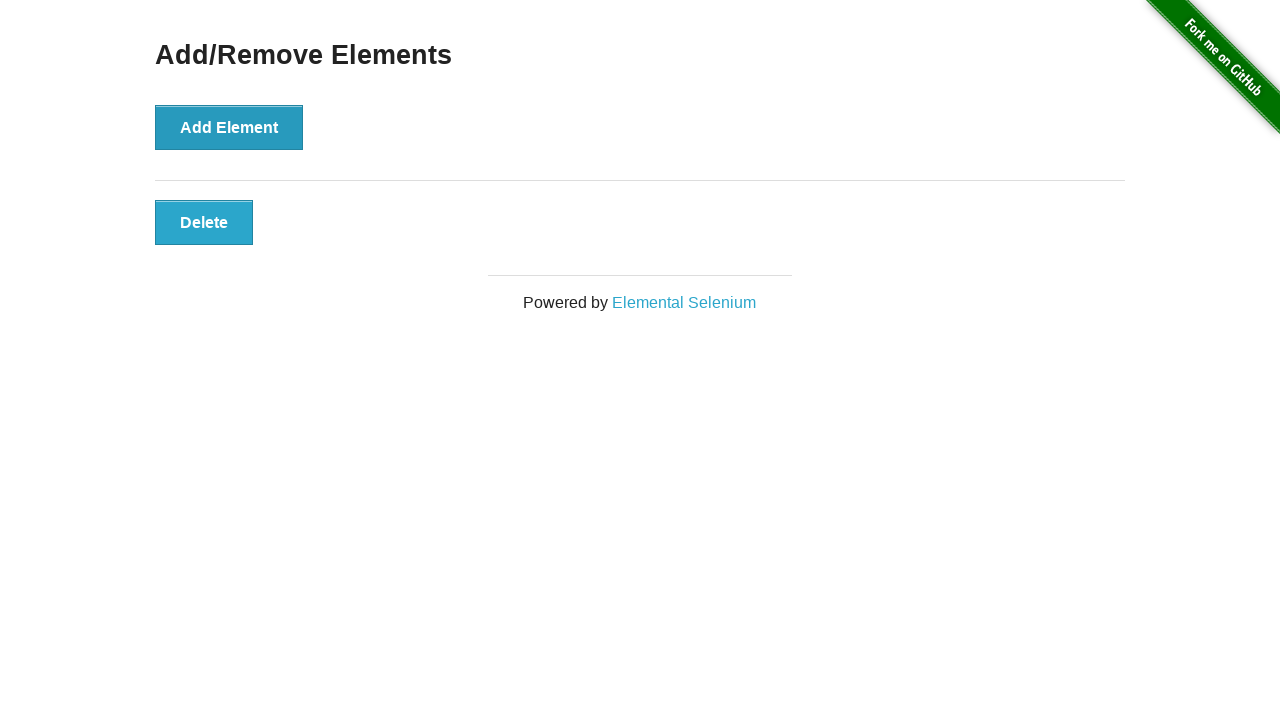

Delete button is now visible
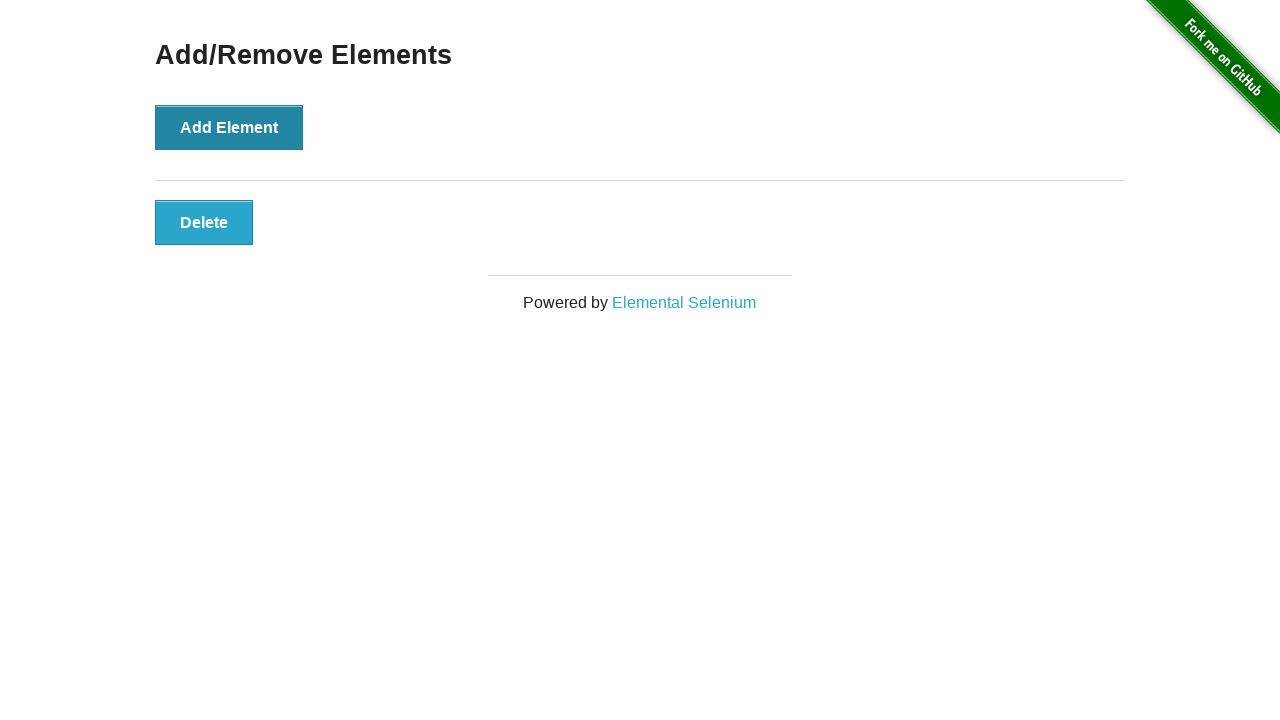

Clicked the Delete button at (204, 222) on xpath=//*[@onclick='deleteElement()']
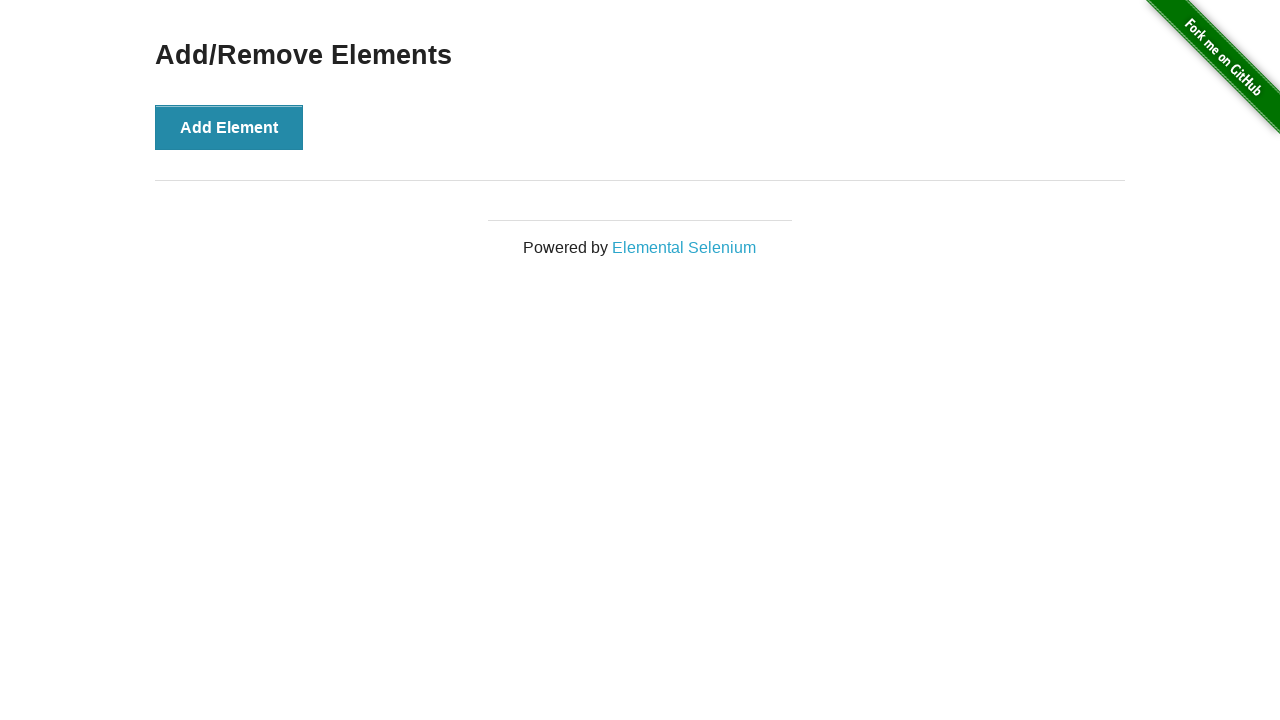

Verified the Add/Remove Elements heading is still visible
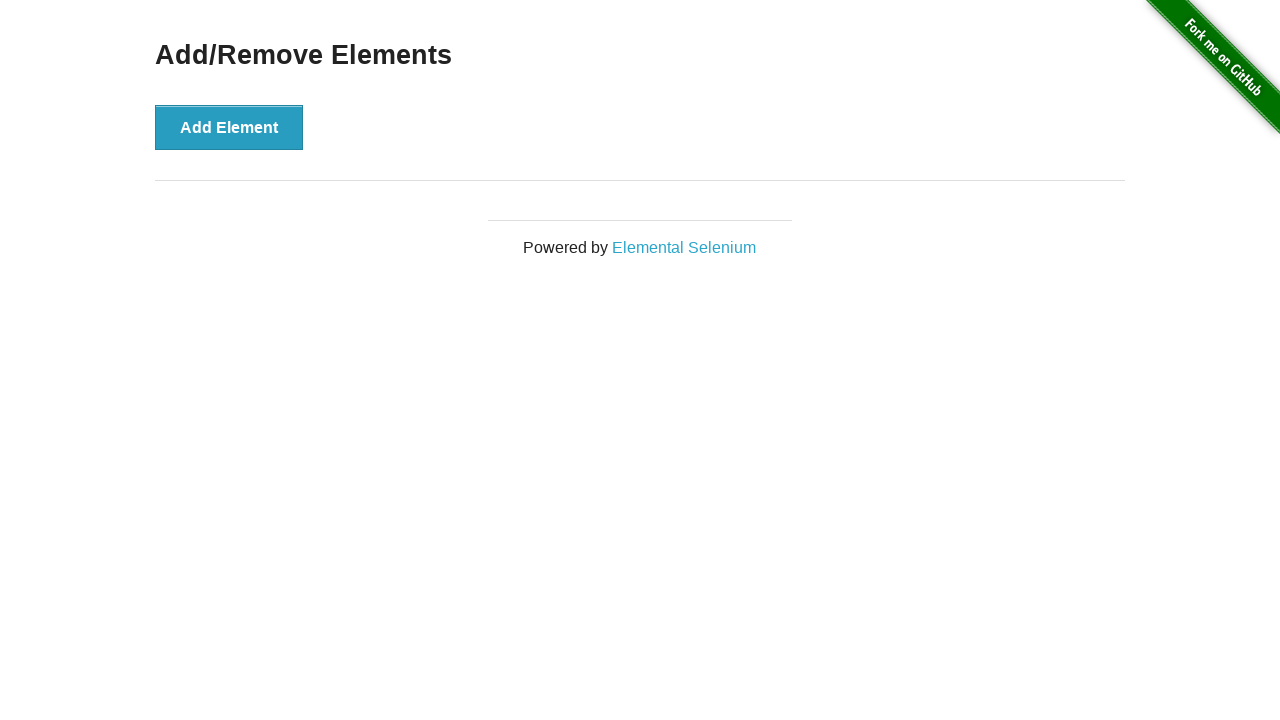

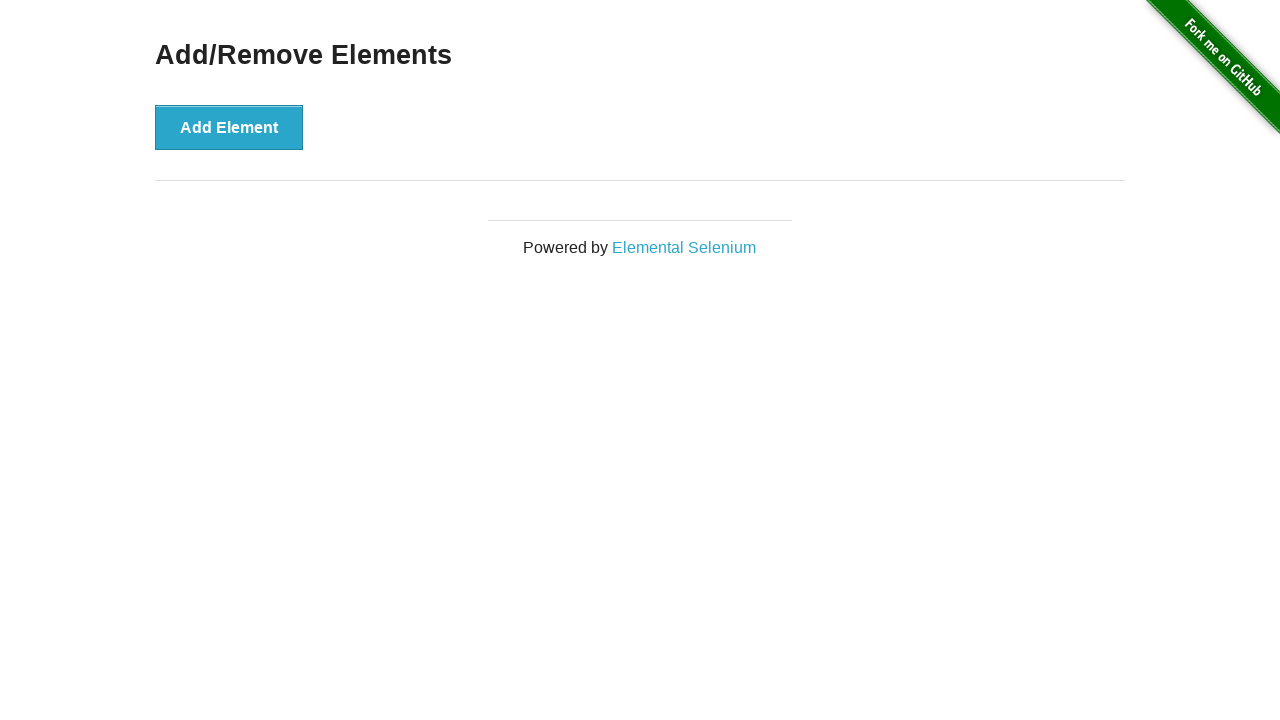